Tests a page with delayed content loading by waiting for and reading text from an element that appears after loading.

Starting URL: https://www.automationtesting.co.uk/loadertwo.html

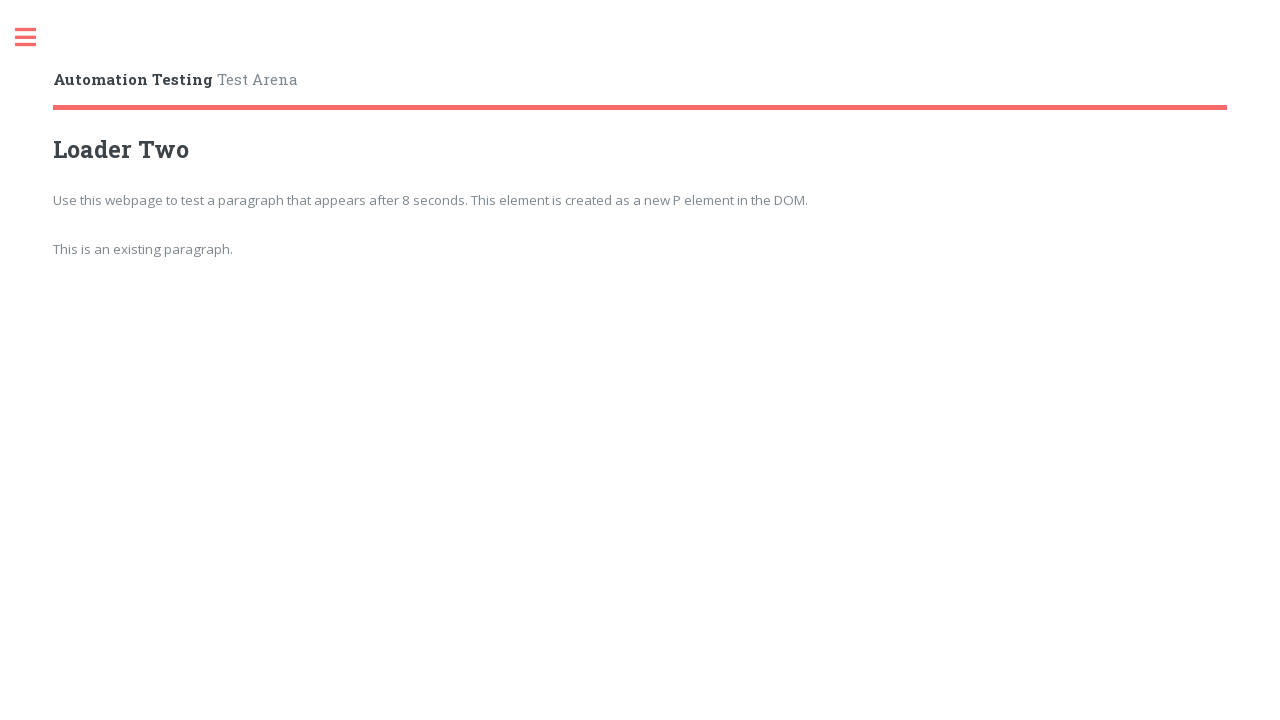

Waited for delayed element #appears to become visible
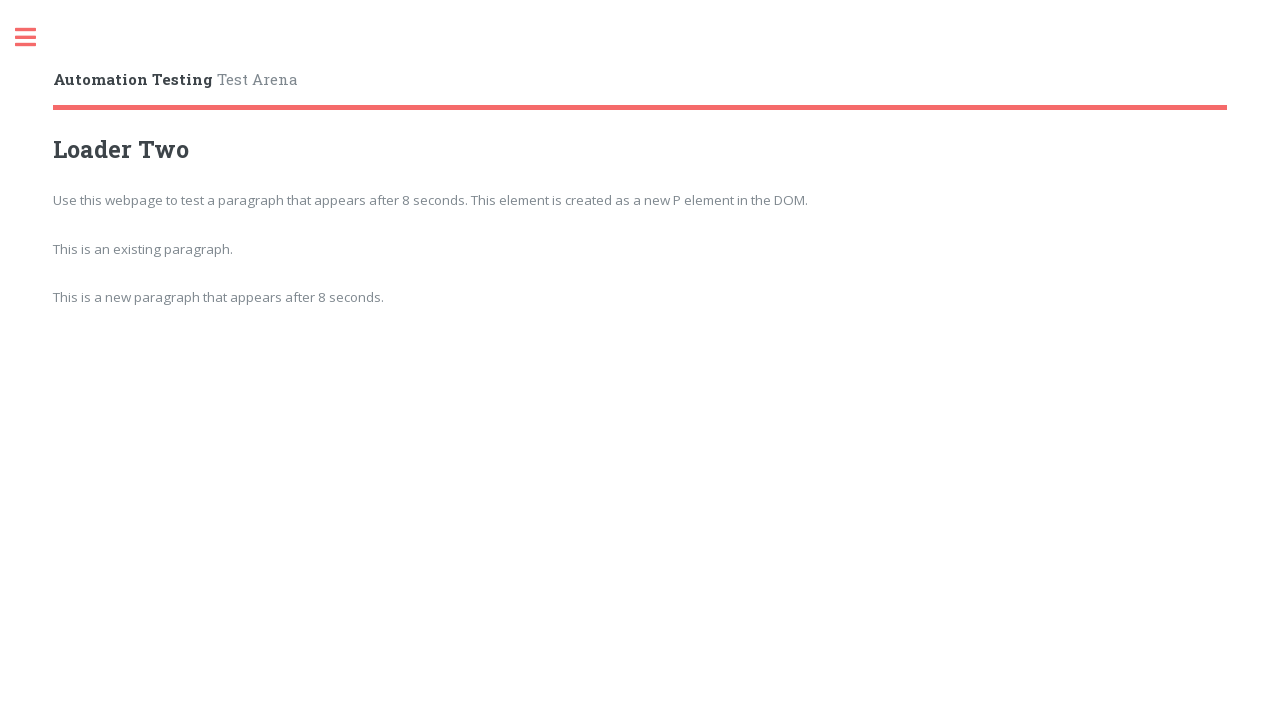

Retrieved text content from #appears element
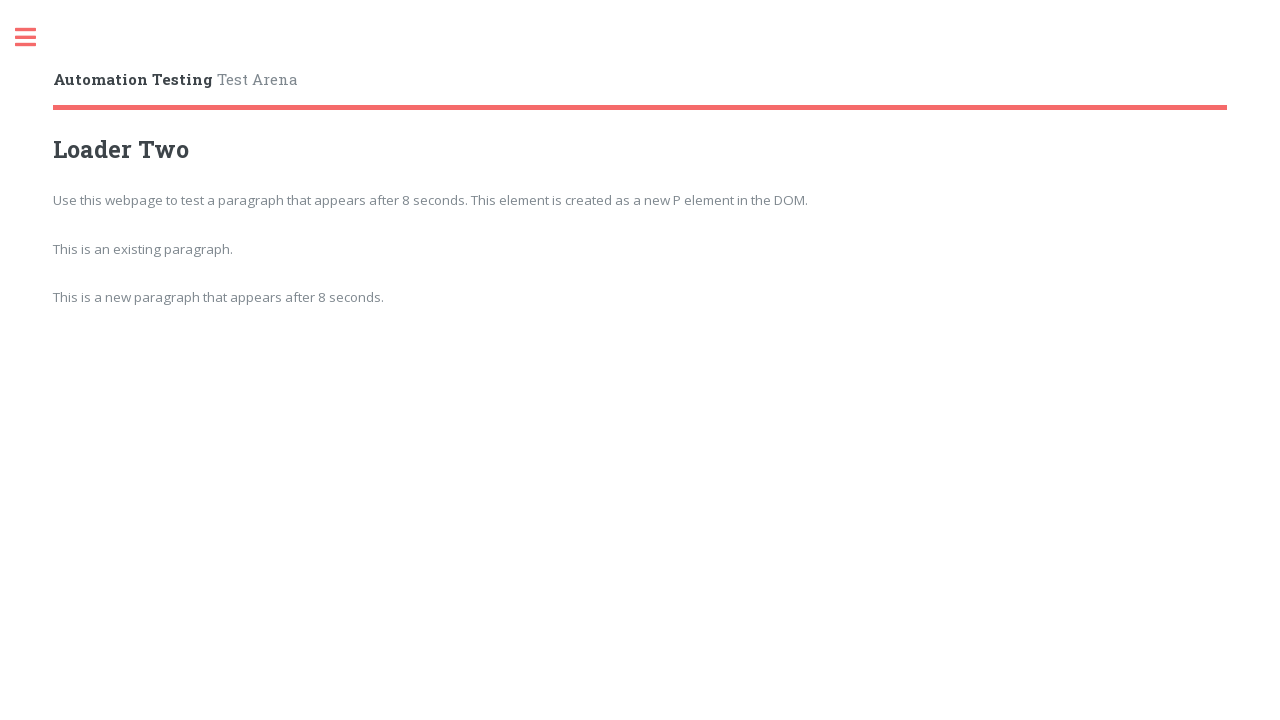

Printed text content: This is a new paragraph that appears after 8 seconds.
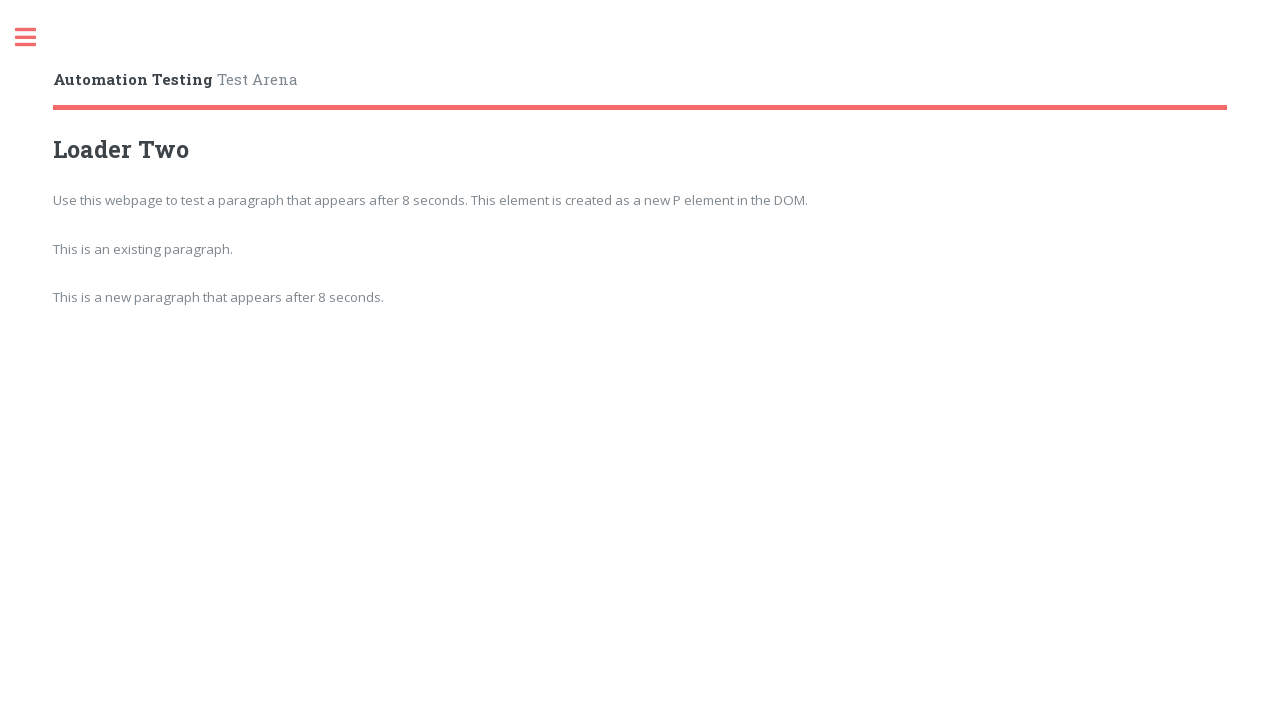

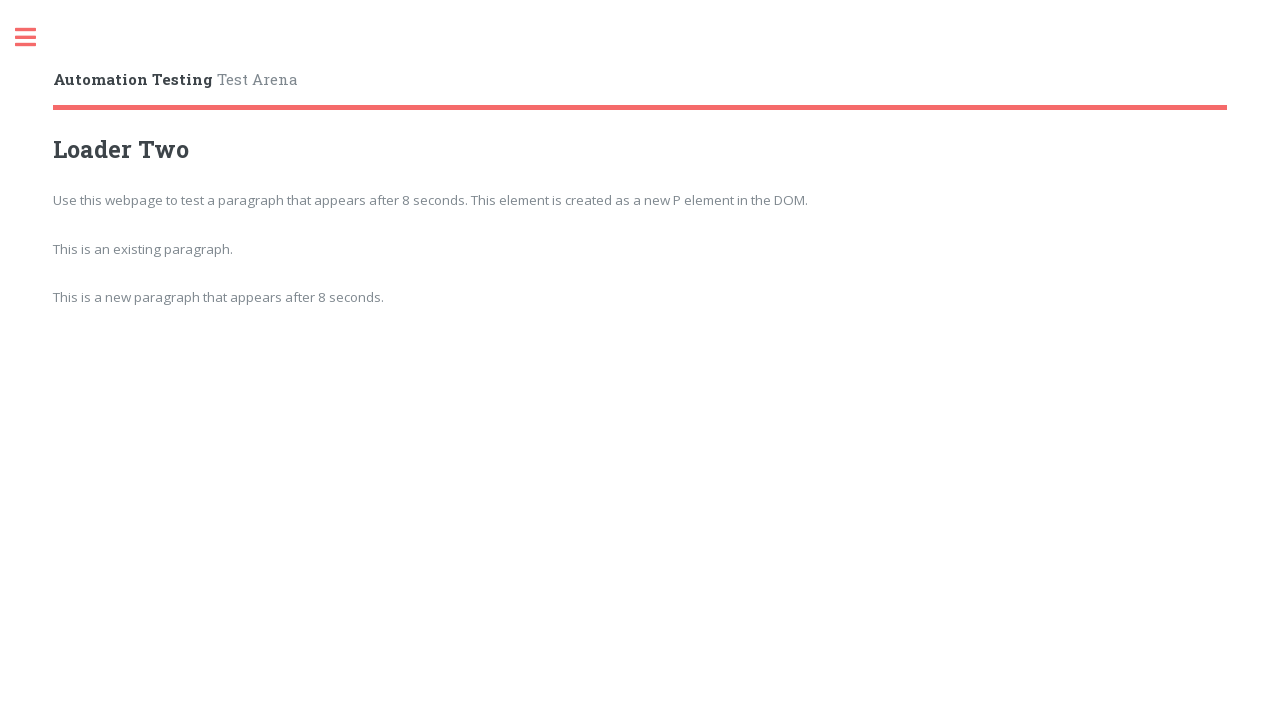